Navigates to the About page by clicking the about link and verifies the page title

Starting URL: https://v1.training-support.net/

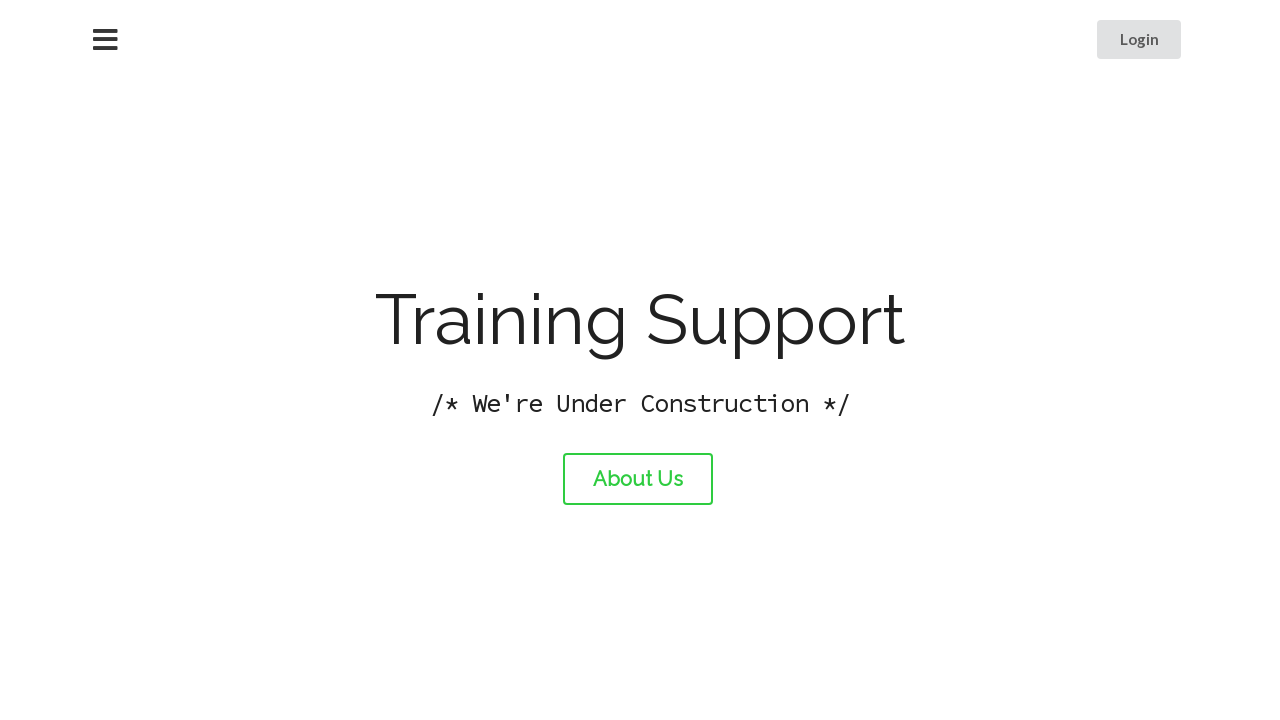

Clicked the About link at (638, 479) on #about-link
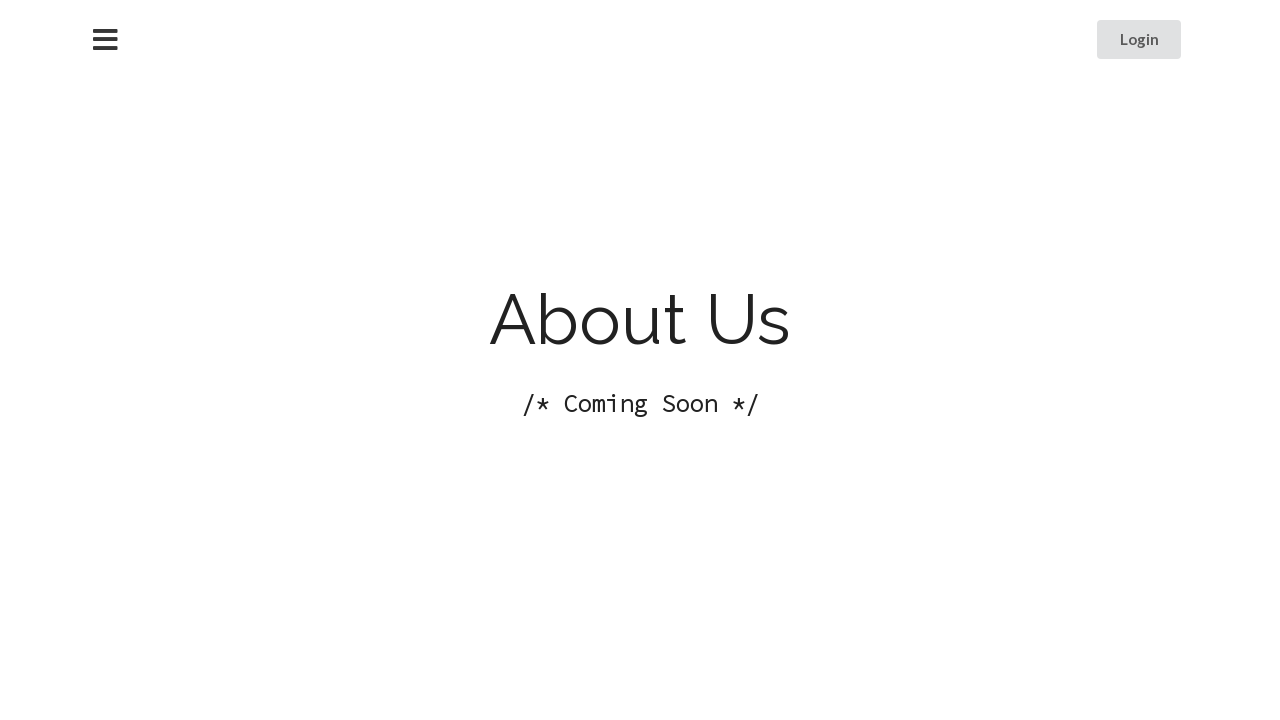

Verified About page title is 'About Training Support'
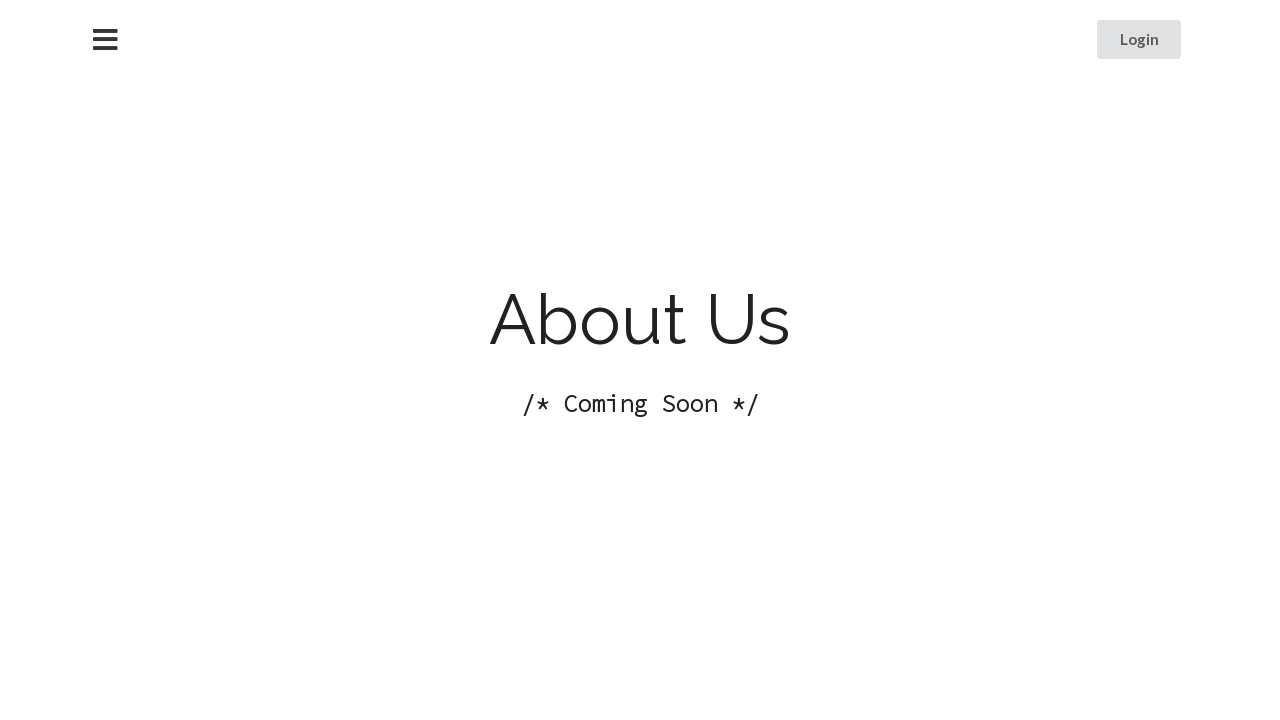

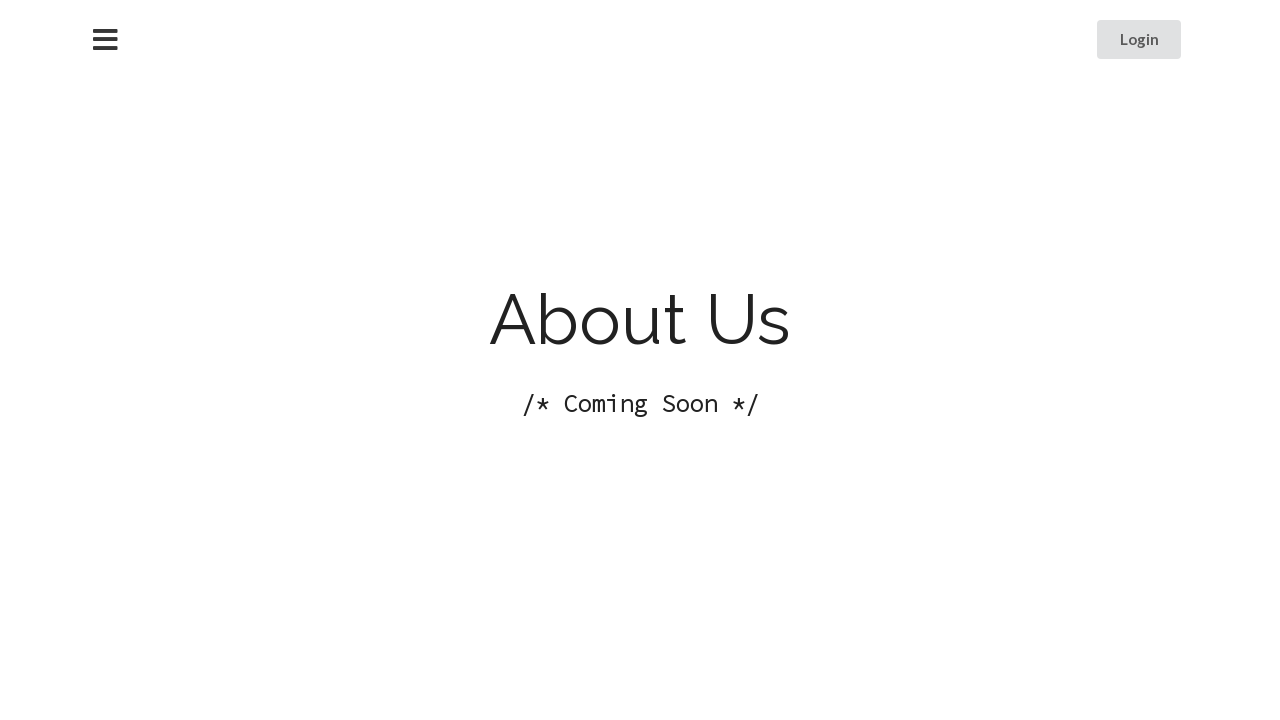